Tests radio button interactions on a demo page including selecting favorite browser, checking selection states, finding default selections, and conditionally selecting age groups

Starting URL: https://www.leafground.com/radio.xhtml

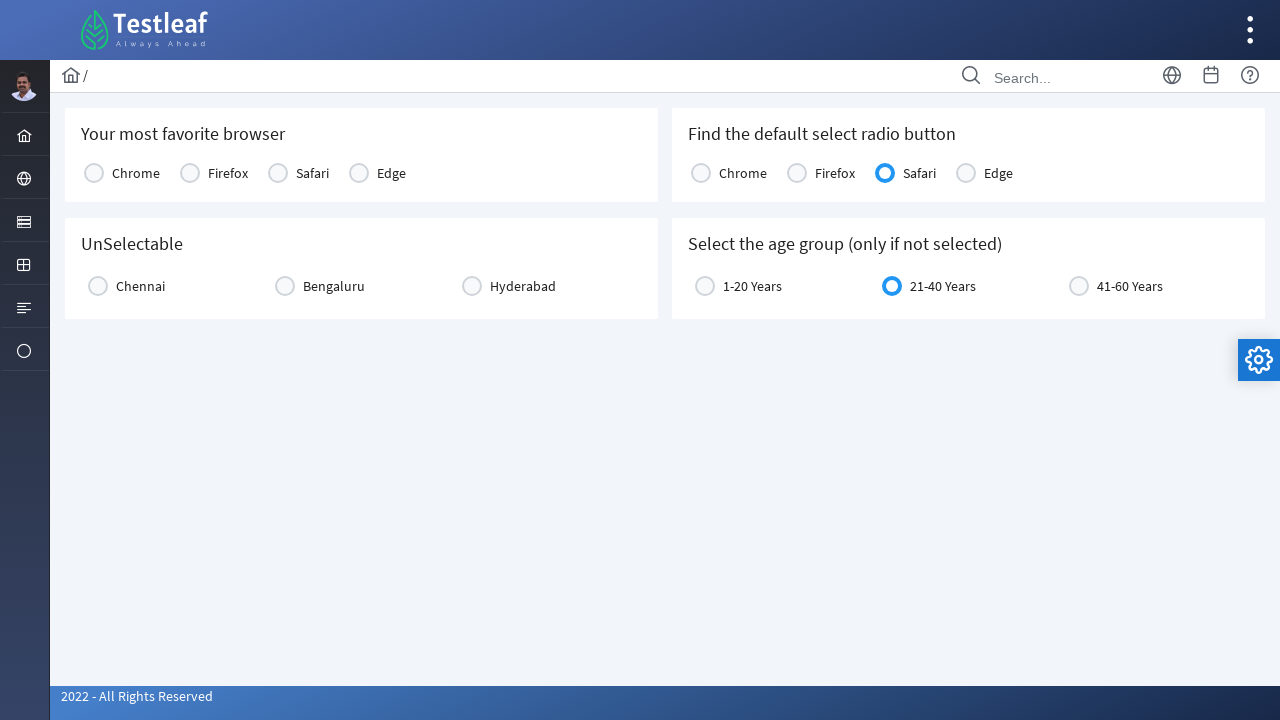

Selected Chrome as favorite browser at (94, 173) on (//label[text()='Chrome']/preceding::div)[163]
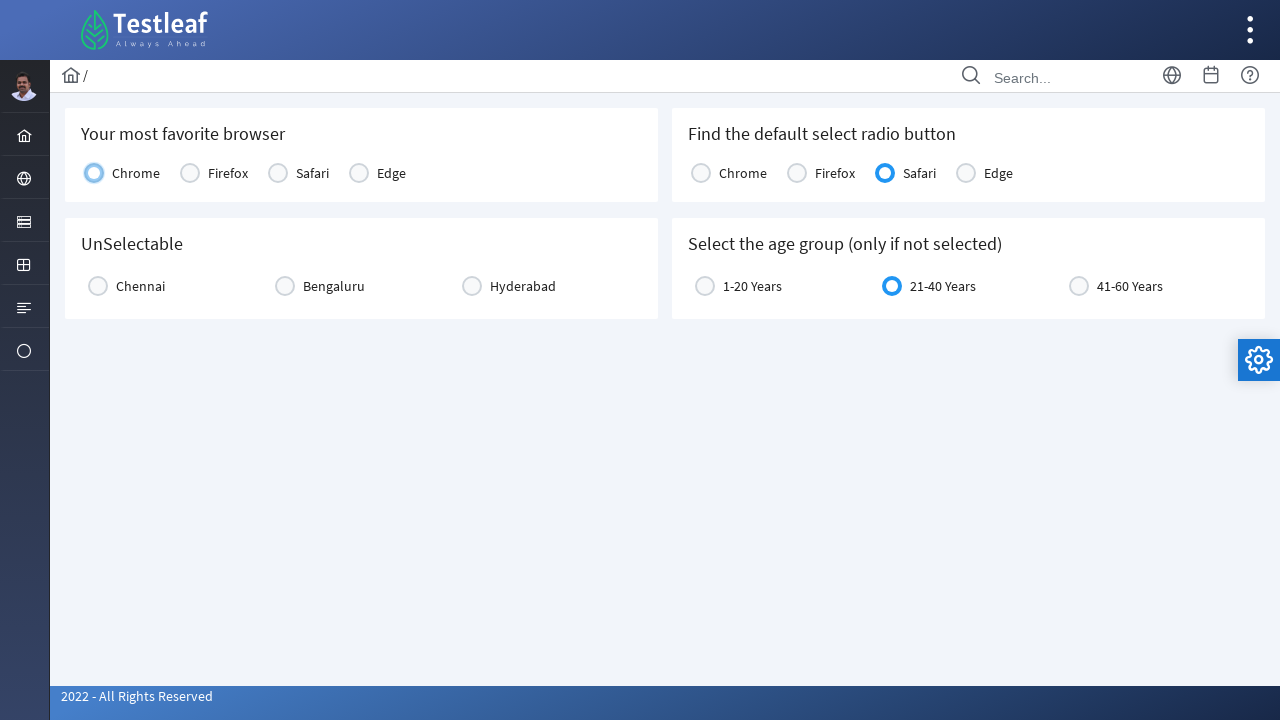

Clicked Chennai radio button at (98, 286) on xpath=//label[text()='Chennai']/preceding::span[1]
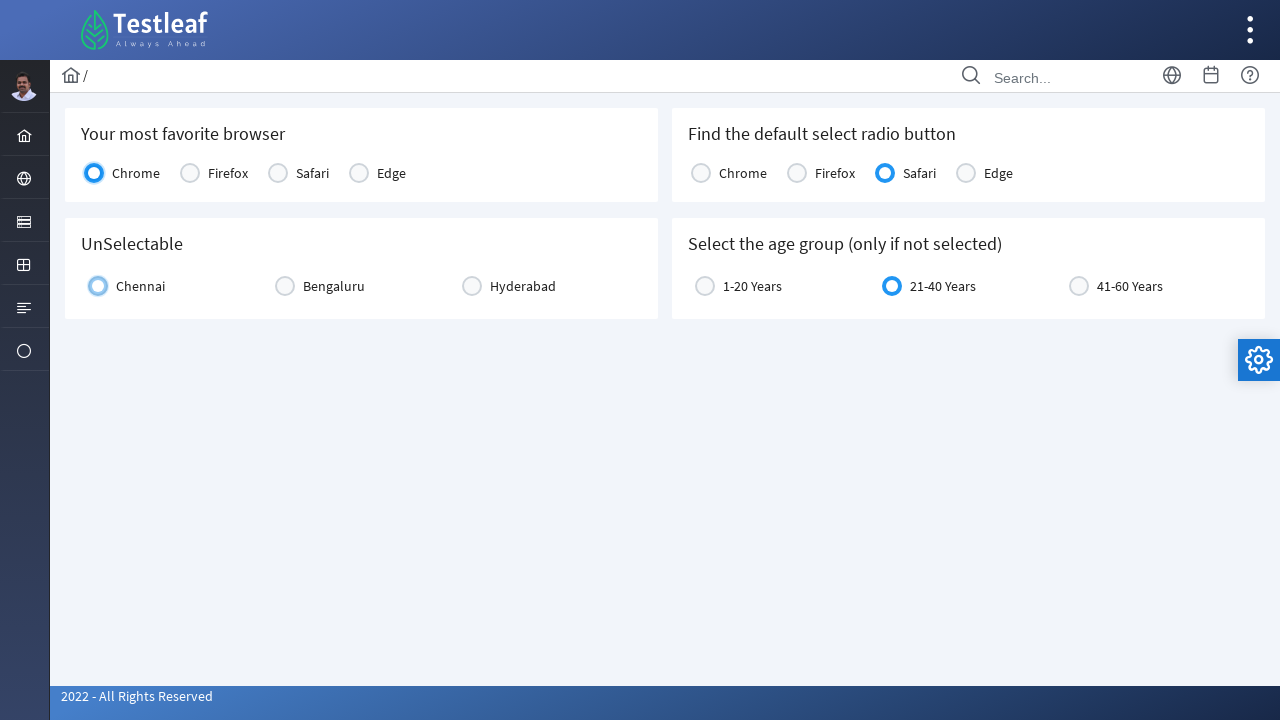

Verified Chennai radio button selection state
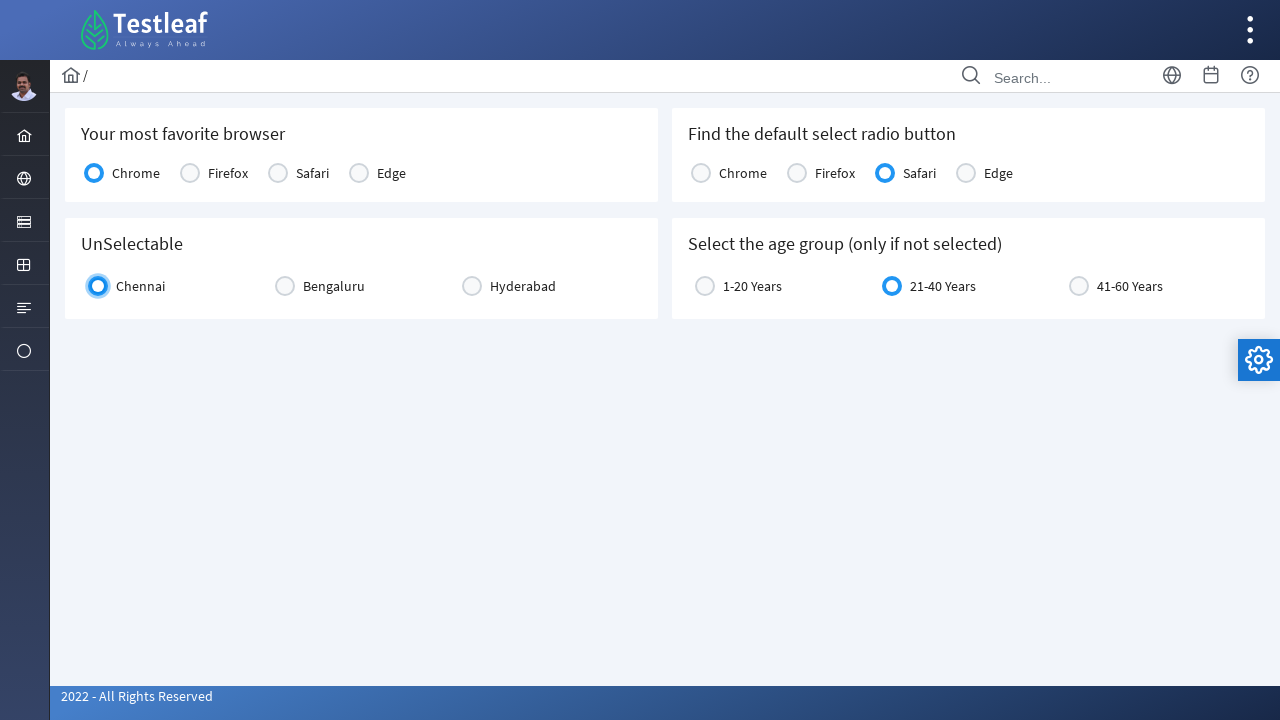

Checked Bengaluru radio button selection state
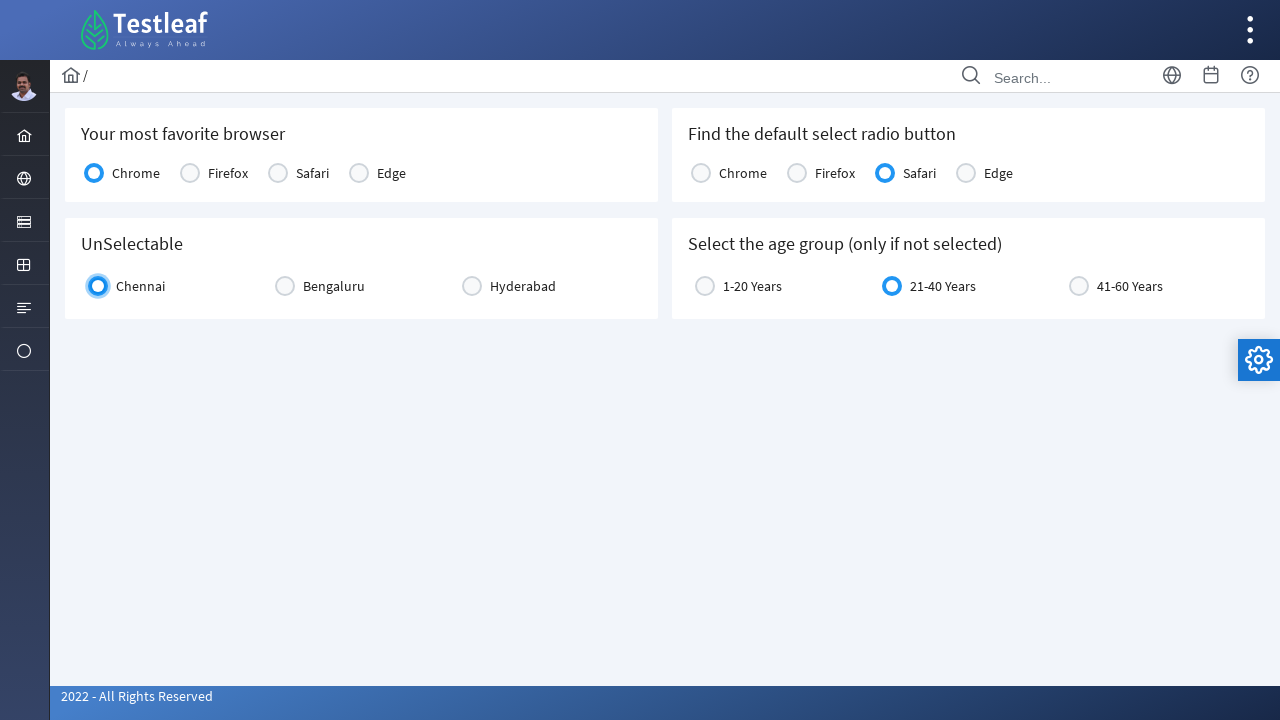

Checked if Safari is the default selected radio button
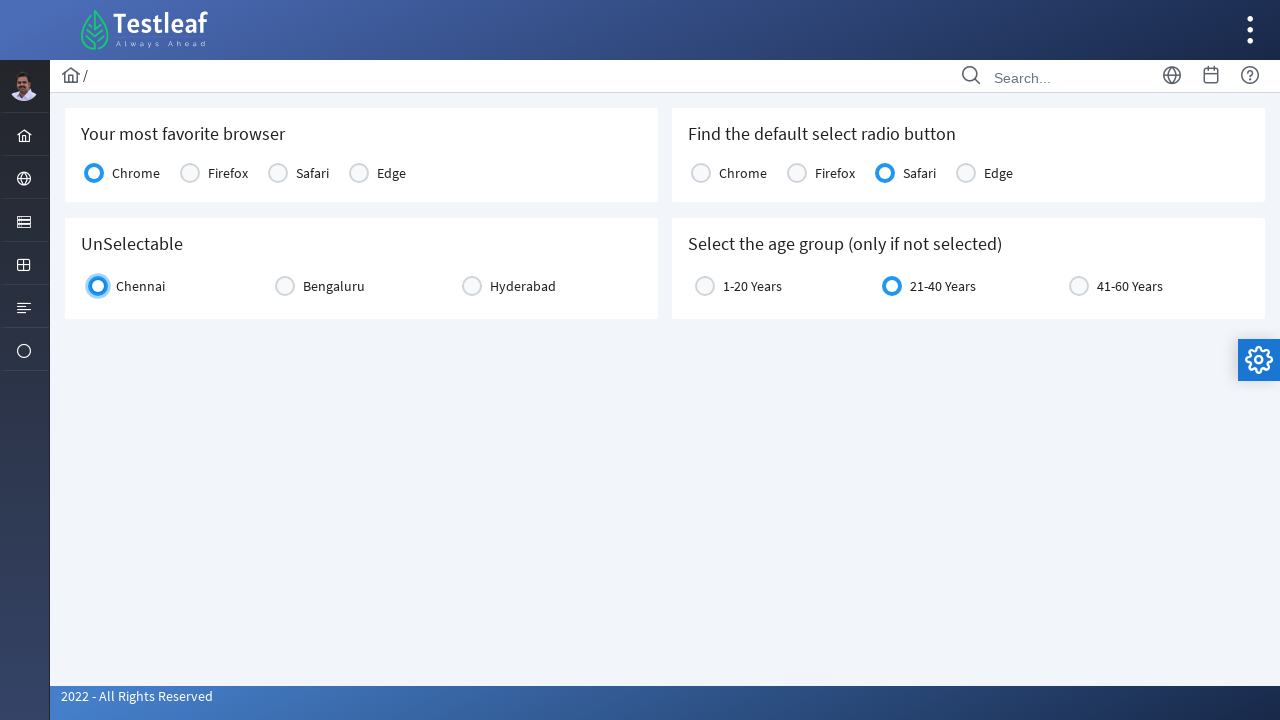

Confirmed that age group 1-20 Years is not selected
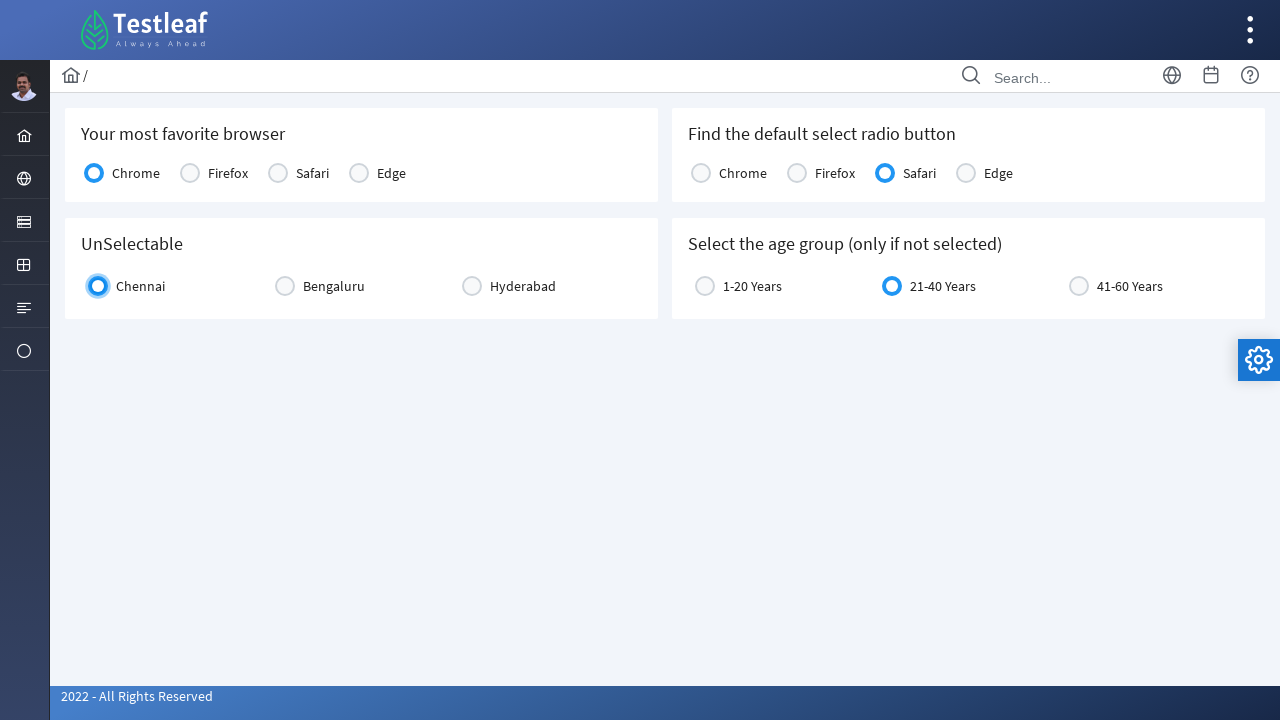

Clicked age group 1-20 Years radio button at (705, 286) on (//label[text()='1-20 Years']/preceding::div)[207]
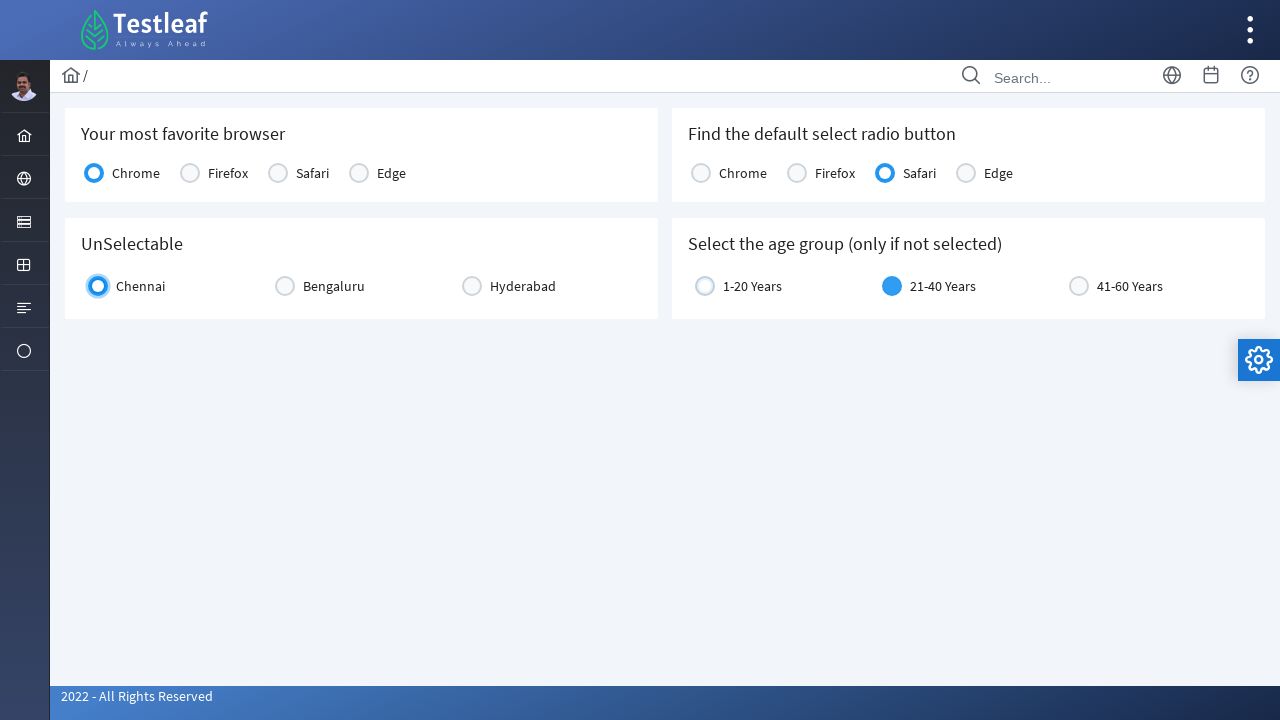

Waited 2 seconds for selection to register
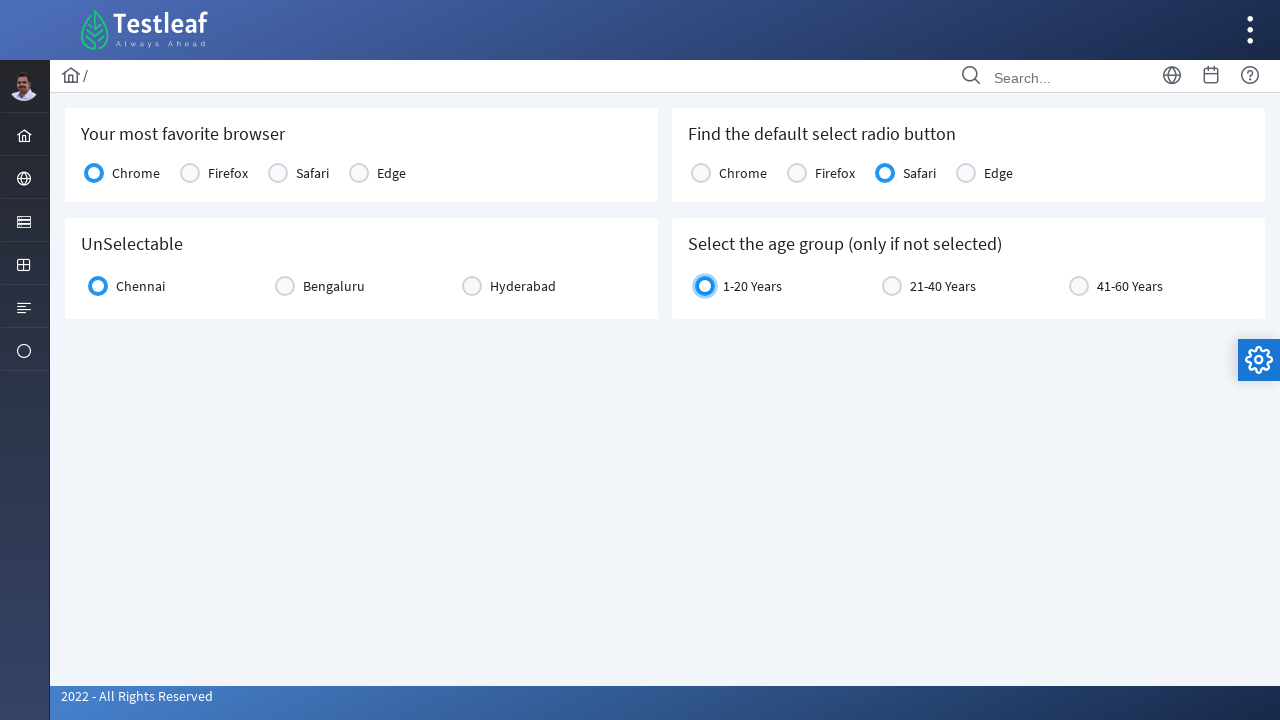

Verified age group 1-20 Years selection state after click
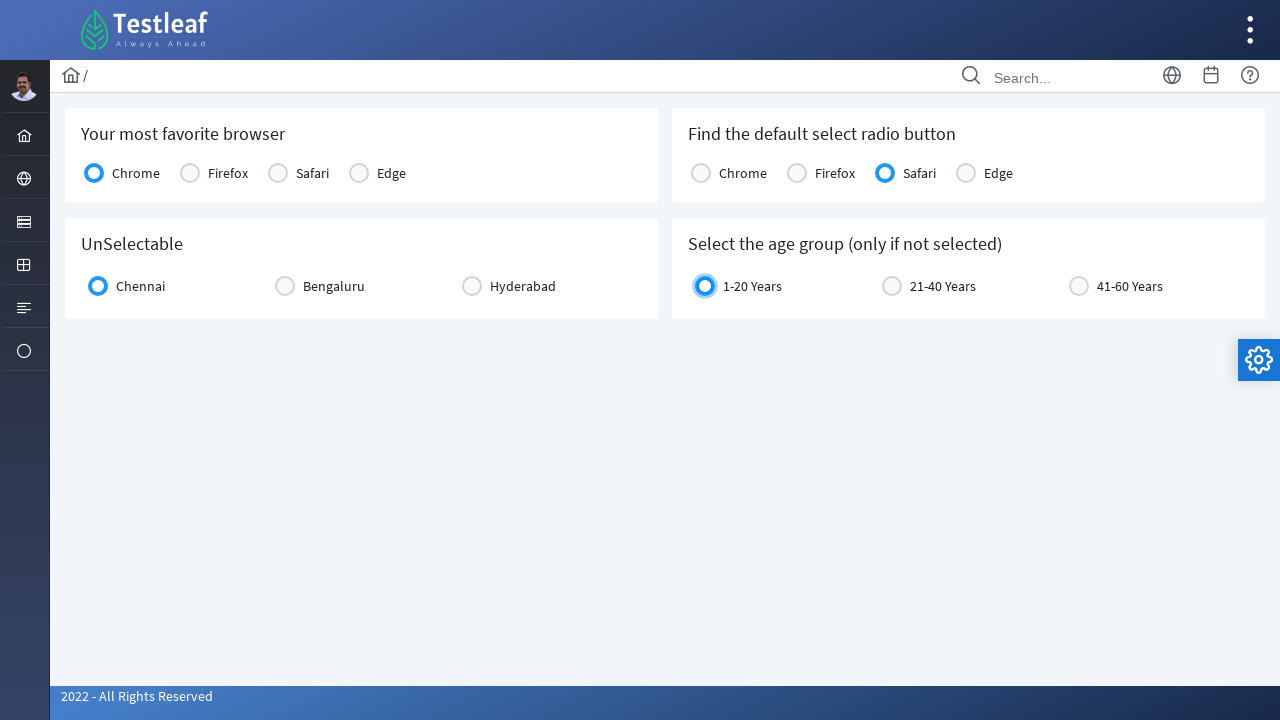

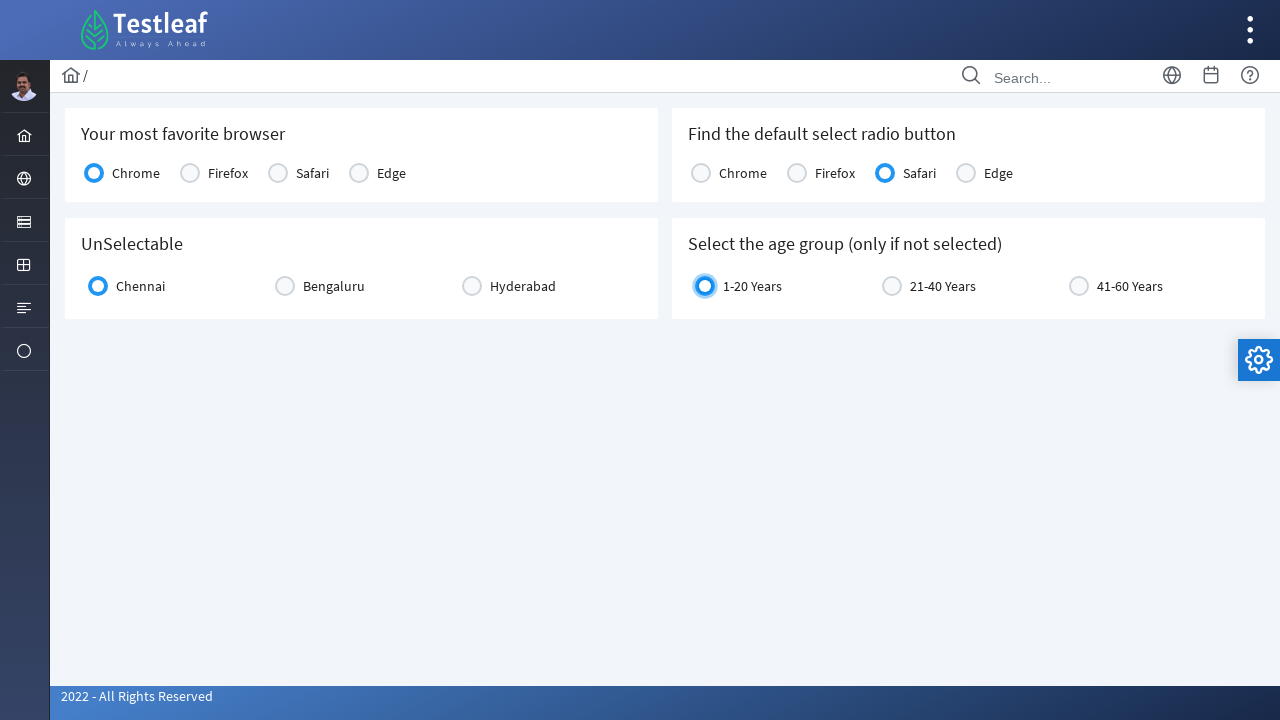